Tests JavaScript alert functionality by clicking a button that triggers an alert and accepting it, then verifying the result message

Starting URL: https://testcenter.techproeducation.com/index.php?page=javascript-alerts

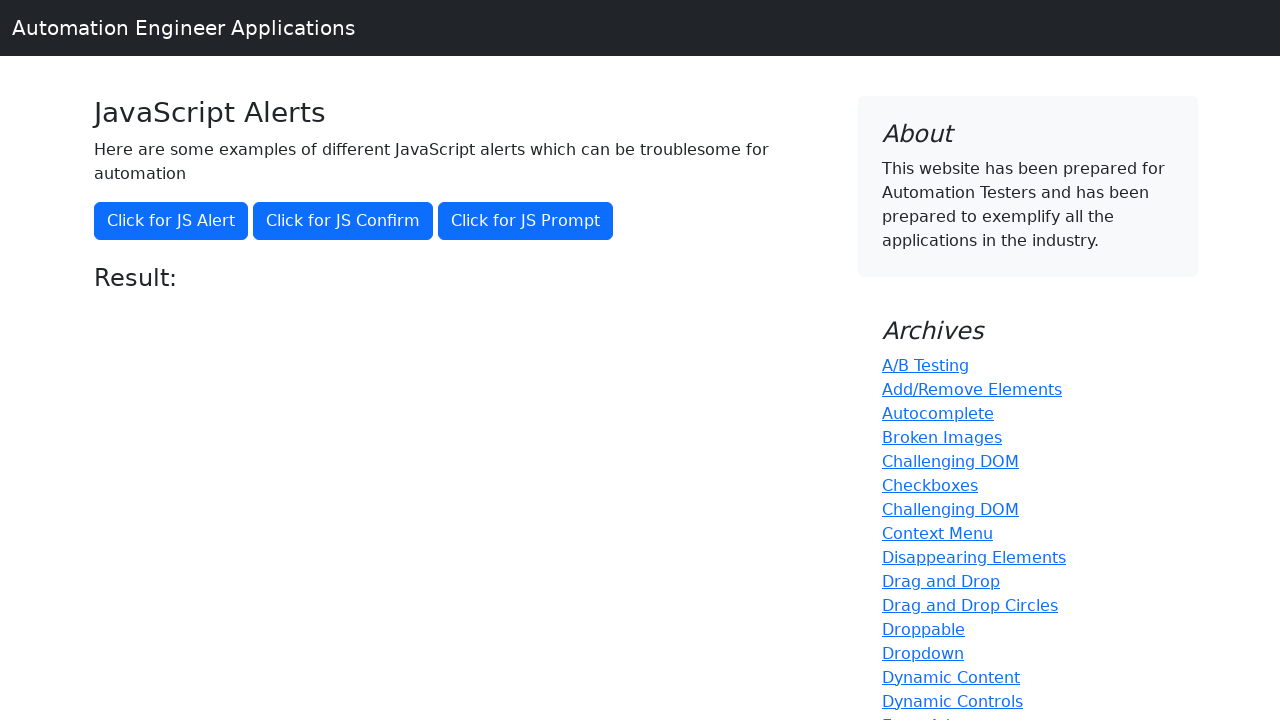

Clicked button to trigger JavaScript alert at (171, 221) on xpath=//button[@onclick='jsAlert()']
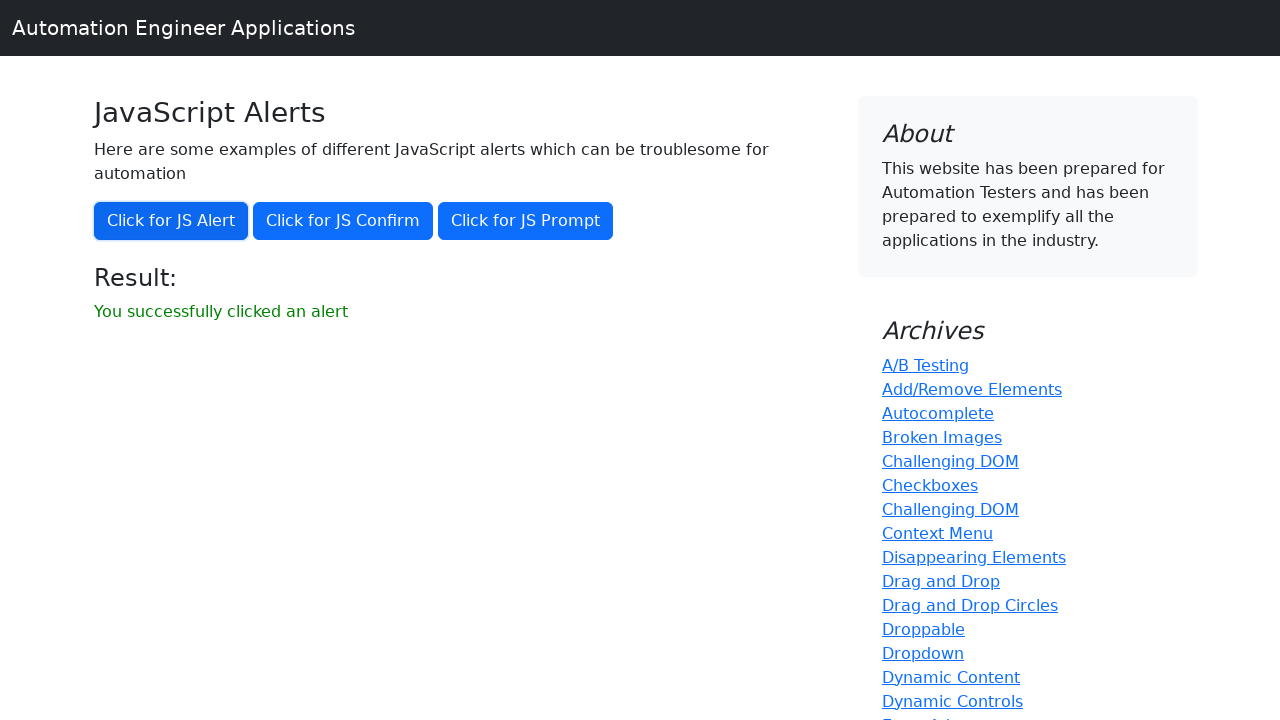

Set up dialog handler to accept alerts
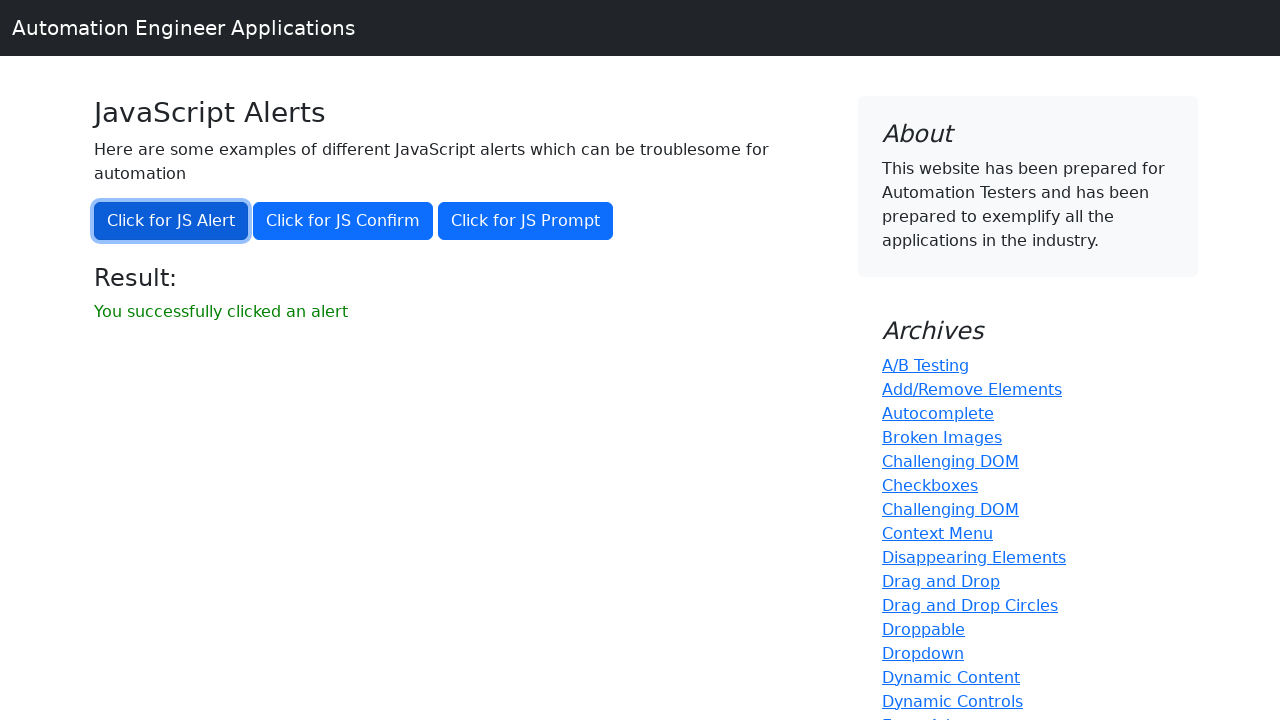

Clicked button to trigger alert again and accepted it at (171, 221) on xpath=//button[@onclick='jsAlert()']
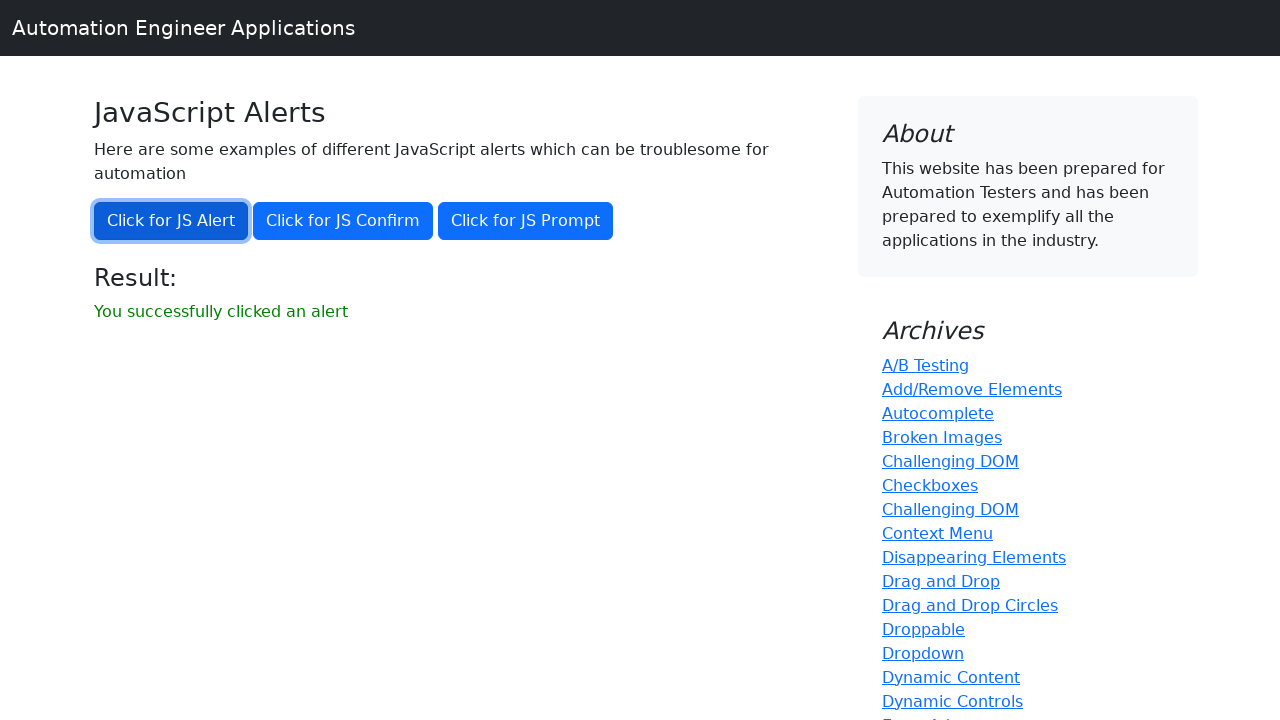

Retrieved result message text
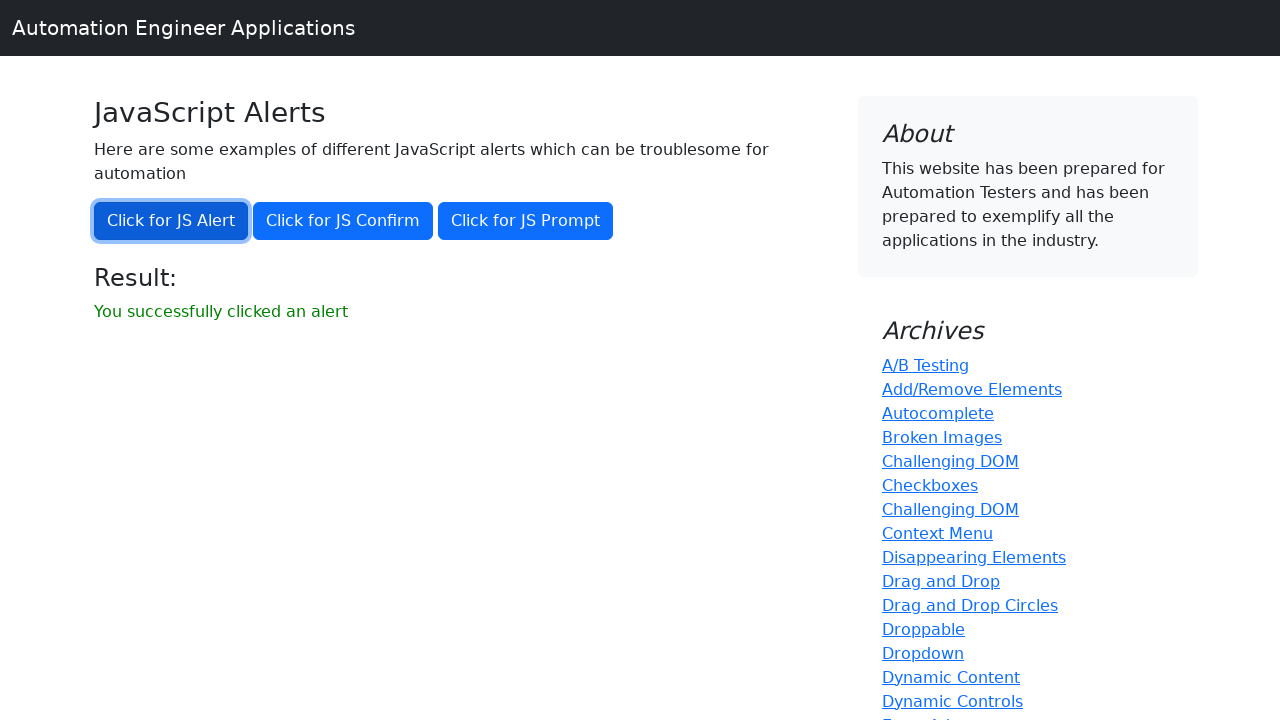

Verified result message matches expected text: 'You successfully clicked an alert'
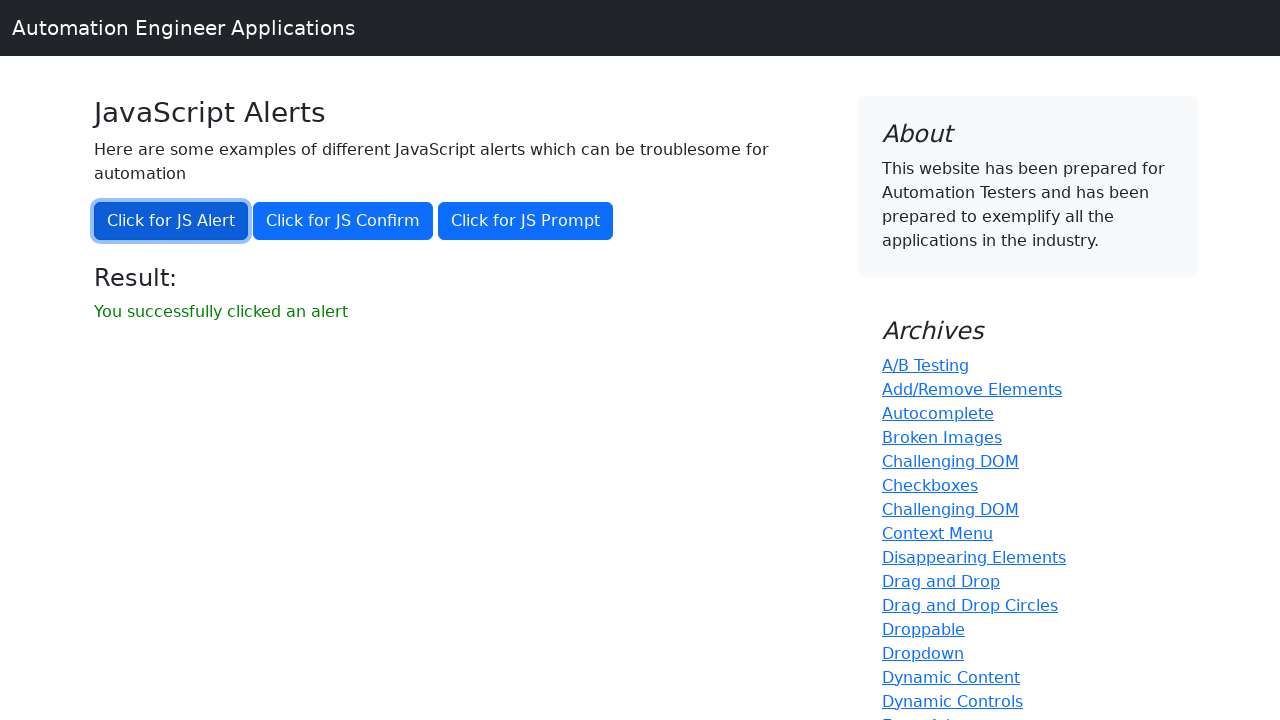

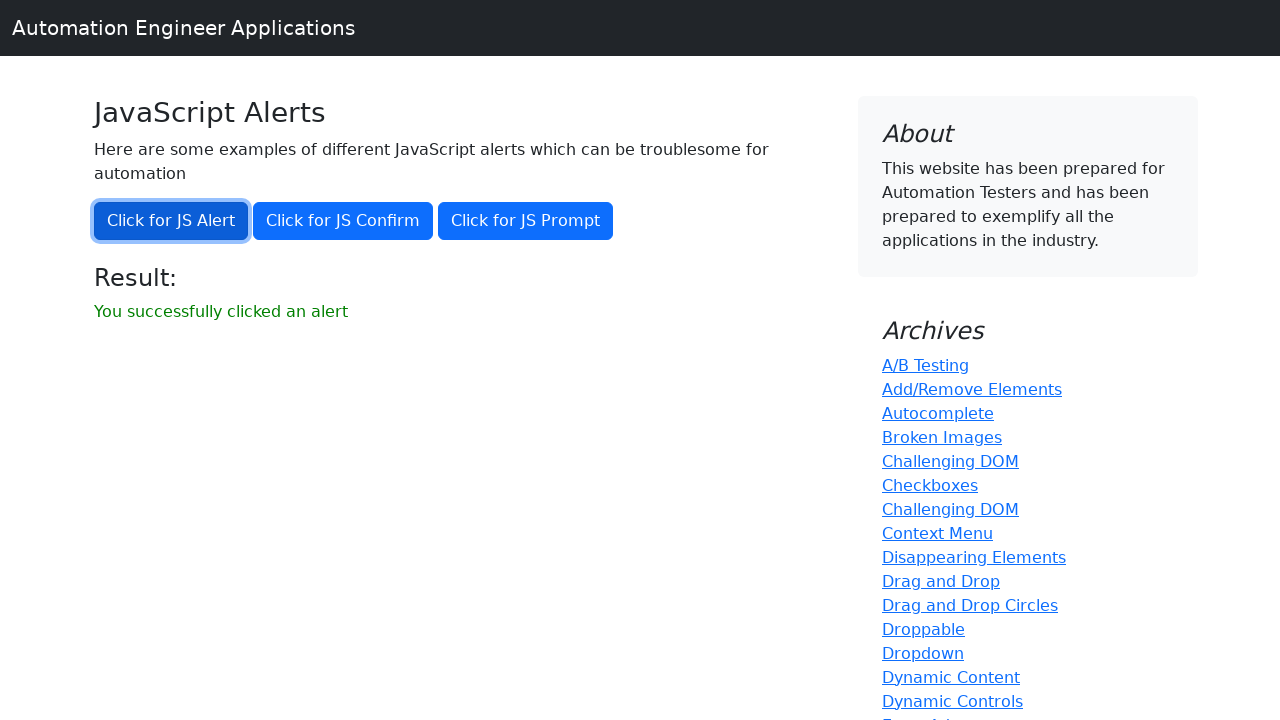